Tests a text box form by filling in full name, email, current address, and permanent address fields, then submitting the form and verifying output is displayed.

Starting URL: https://demoqa.com/text-box

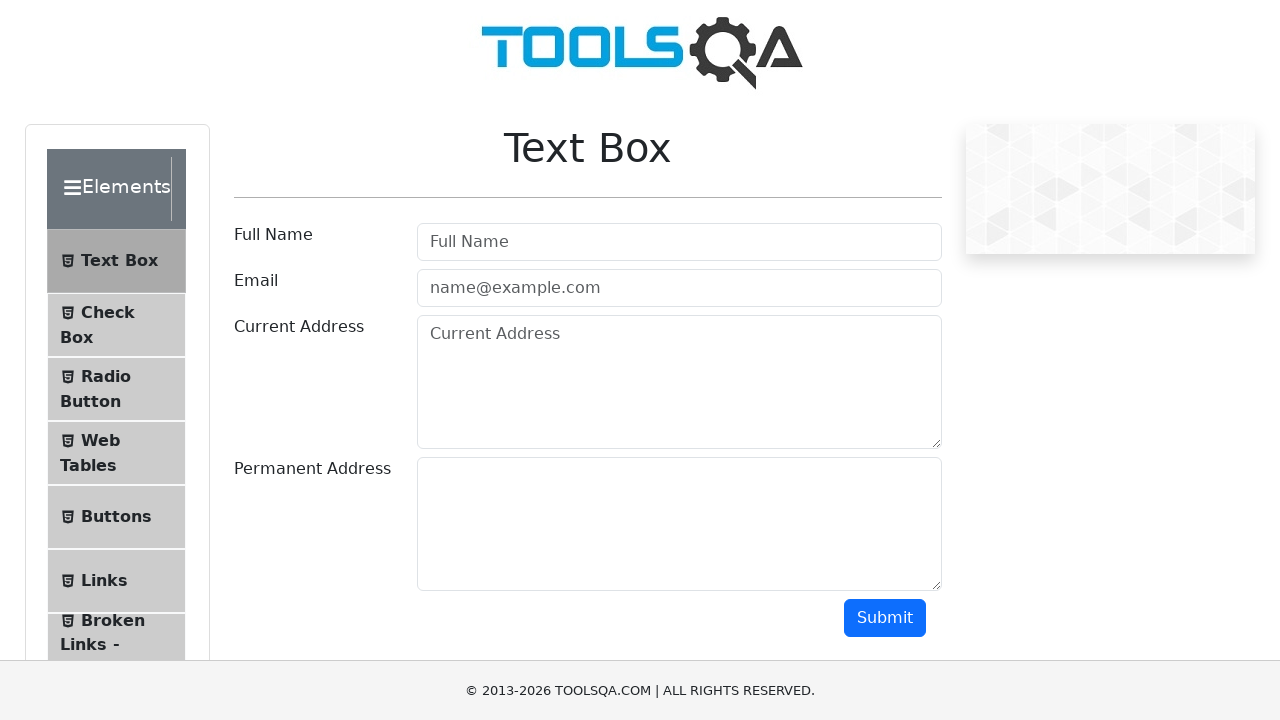

Hid banner element
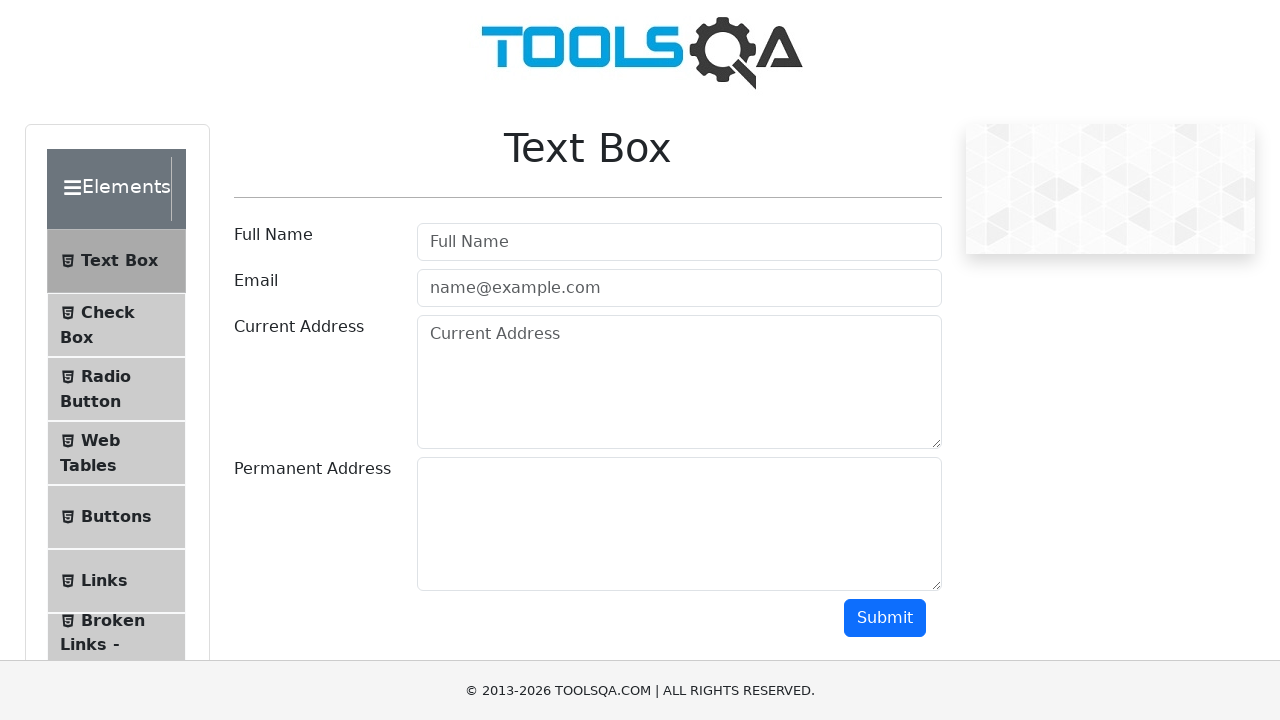

Hid footer element
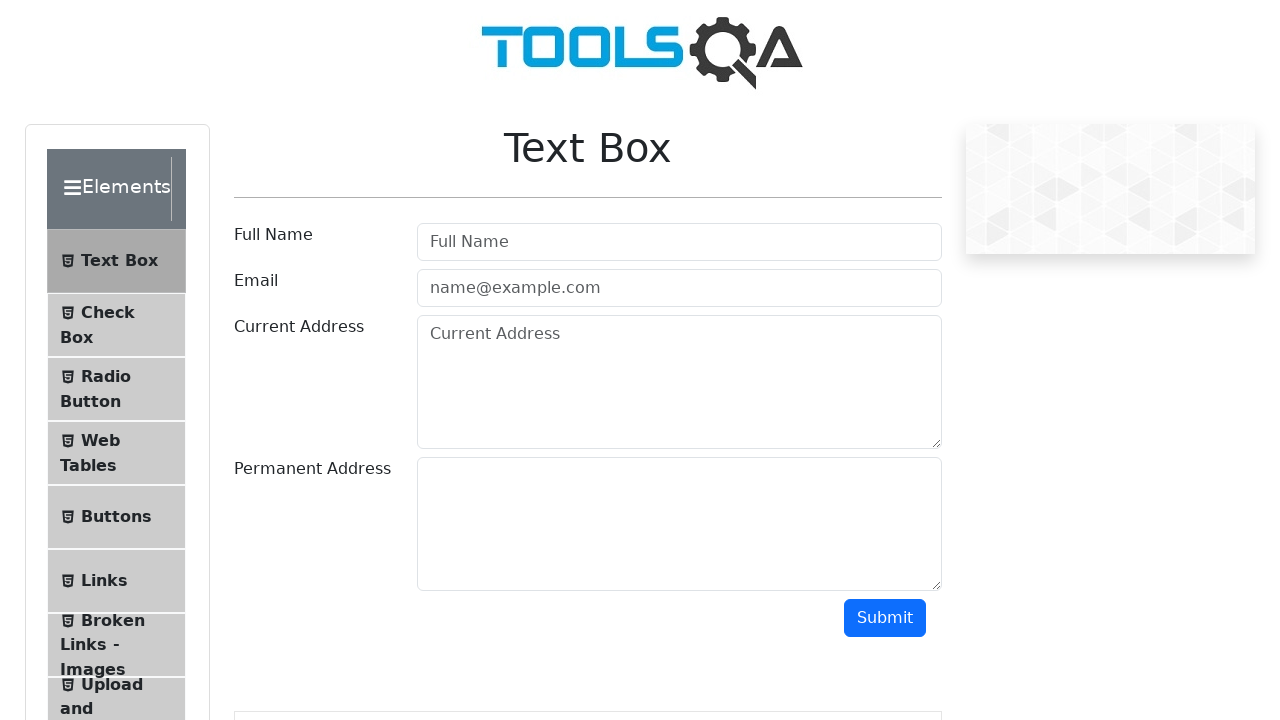

Filled Full Name field with 'Monkey' on input[placeholder='Full Name']
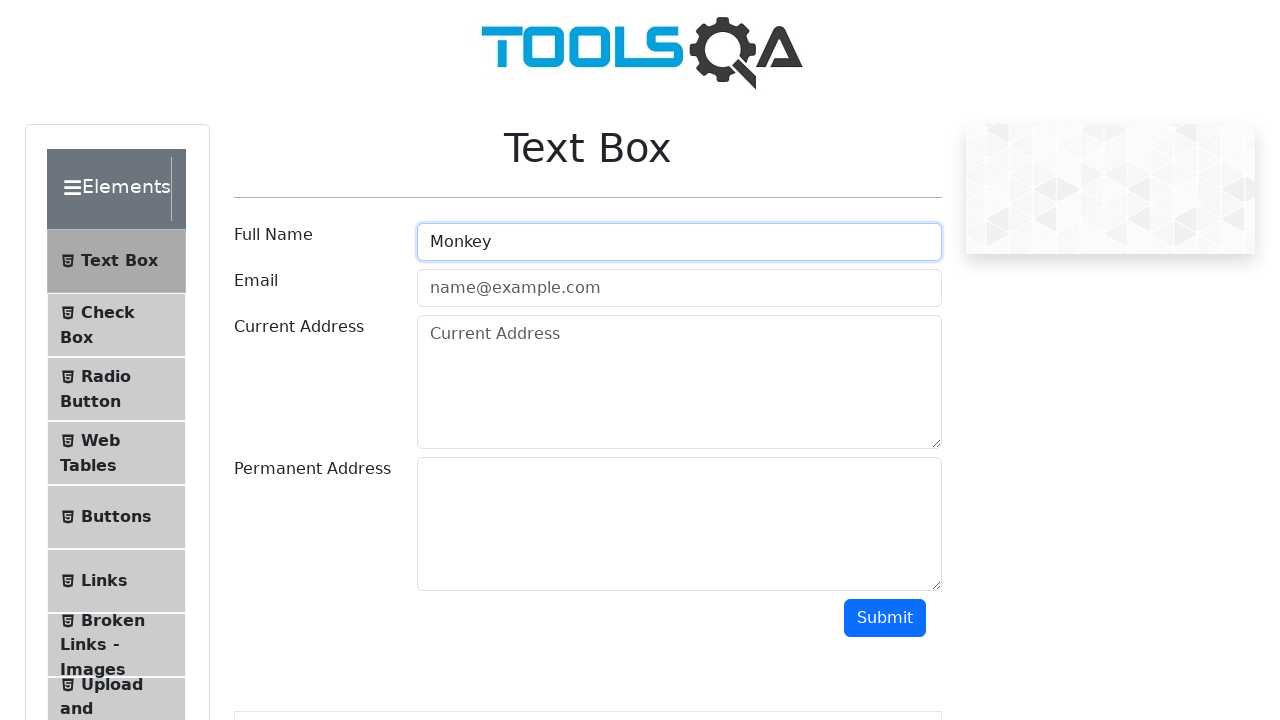

Filled Email field with 'monkey@gmail.com' on input[placeholder='name@example.com']
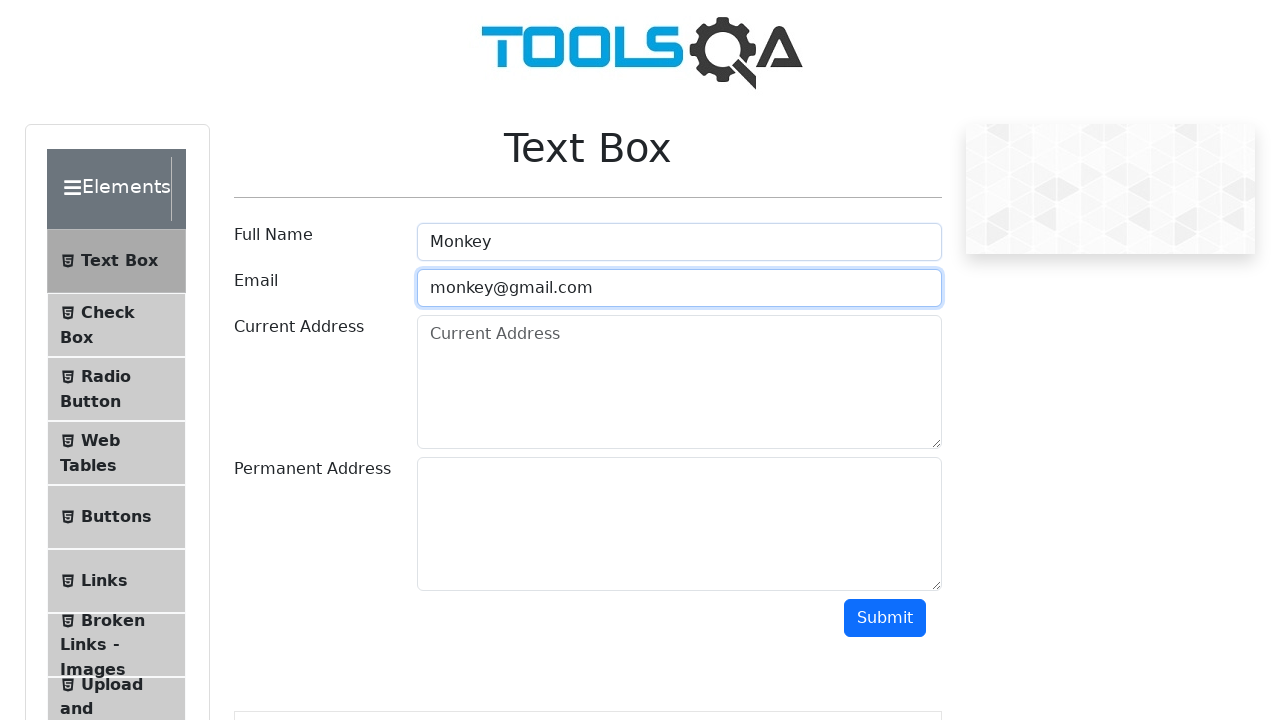

Filled Current Address field with 'Monkey Street 4' on textarea#currentAddress
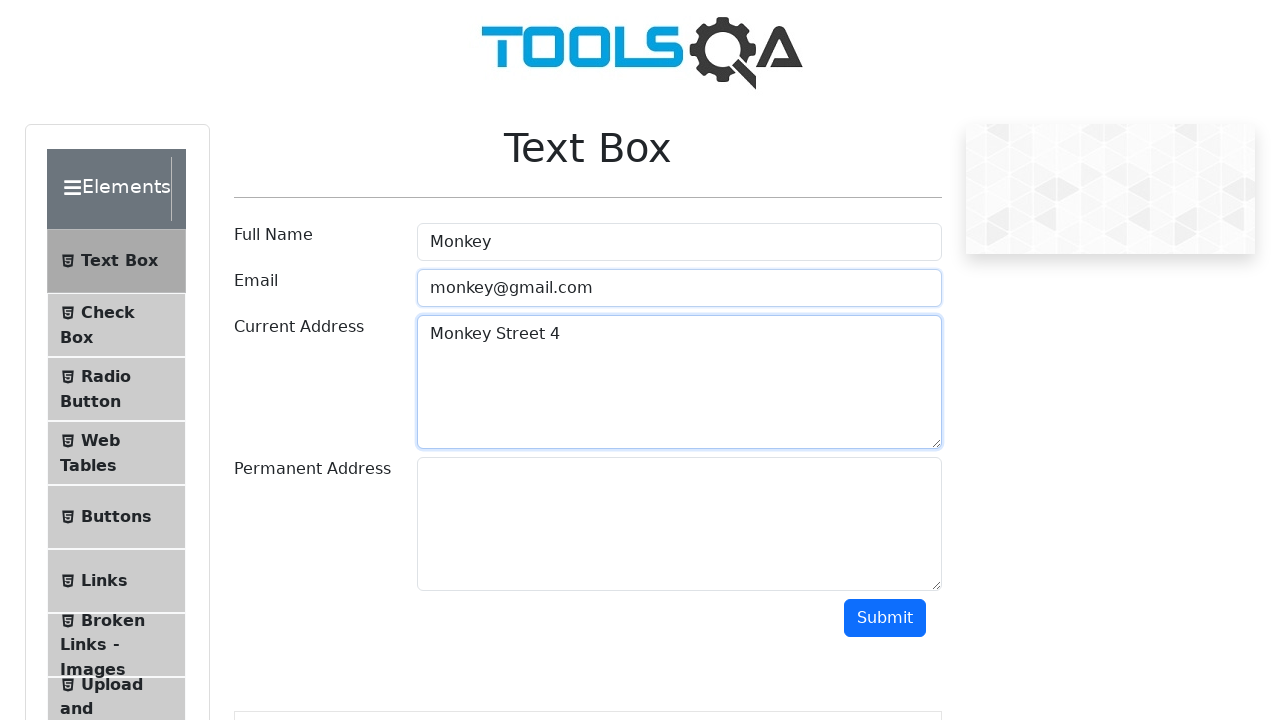

Filled Permanent Address field with 'Monkey avenue 9' on #permanentAddress-wrapper textarea
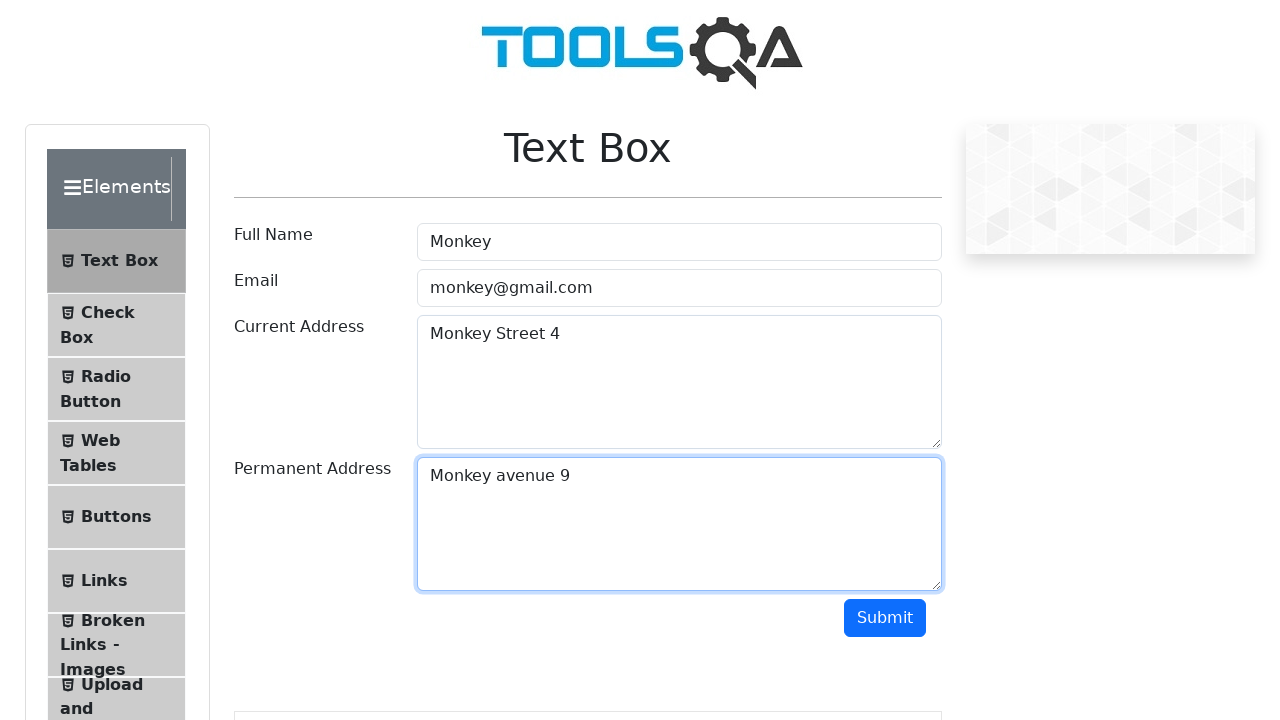

Clicked Submit button at (885, 618) on button:text('Submit')
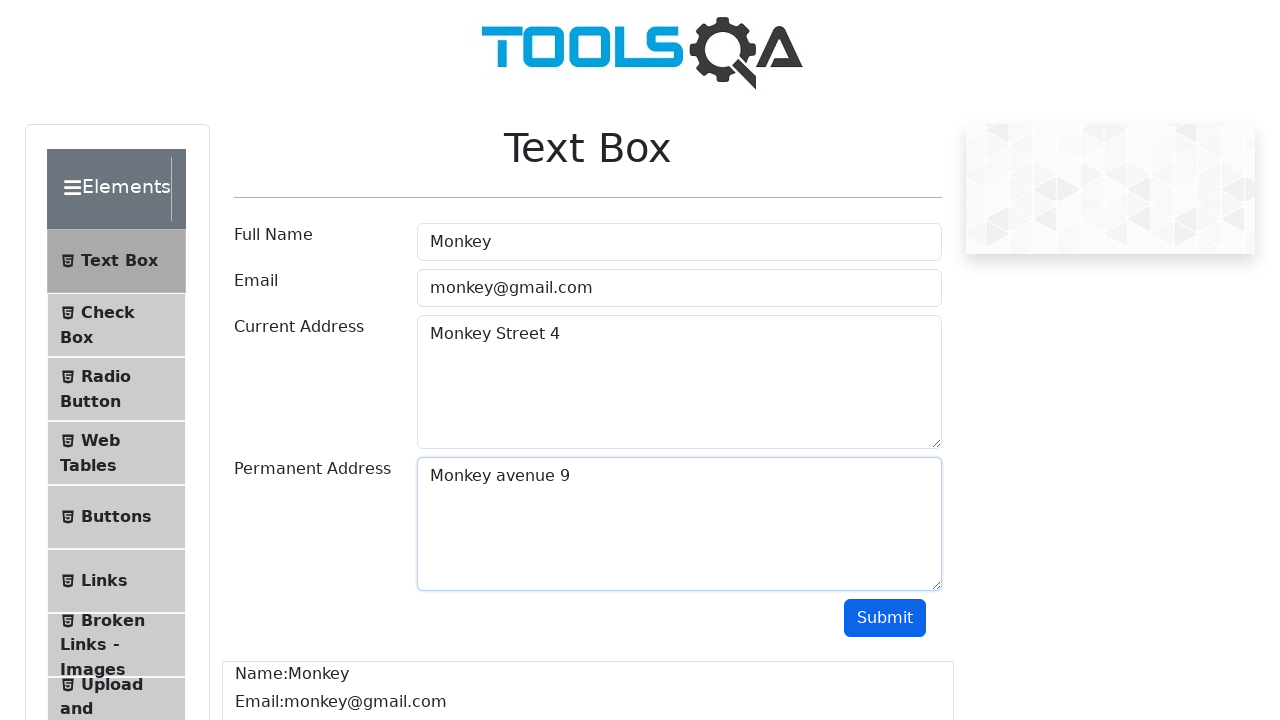

Form output displayed
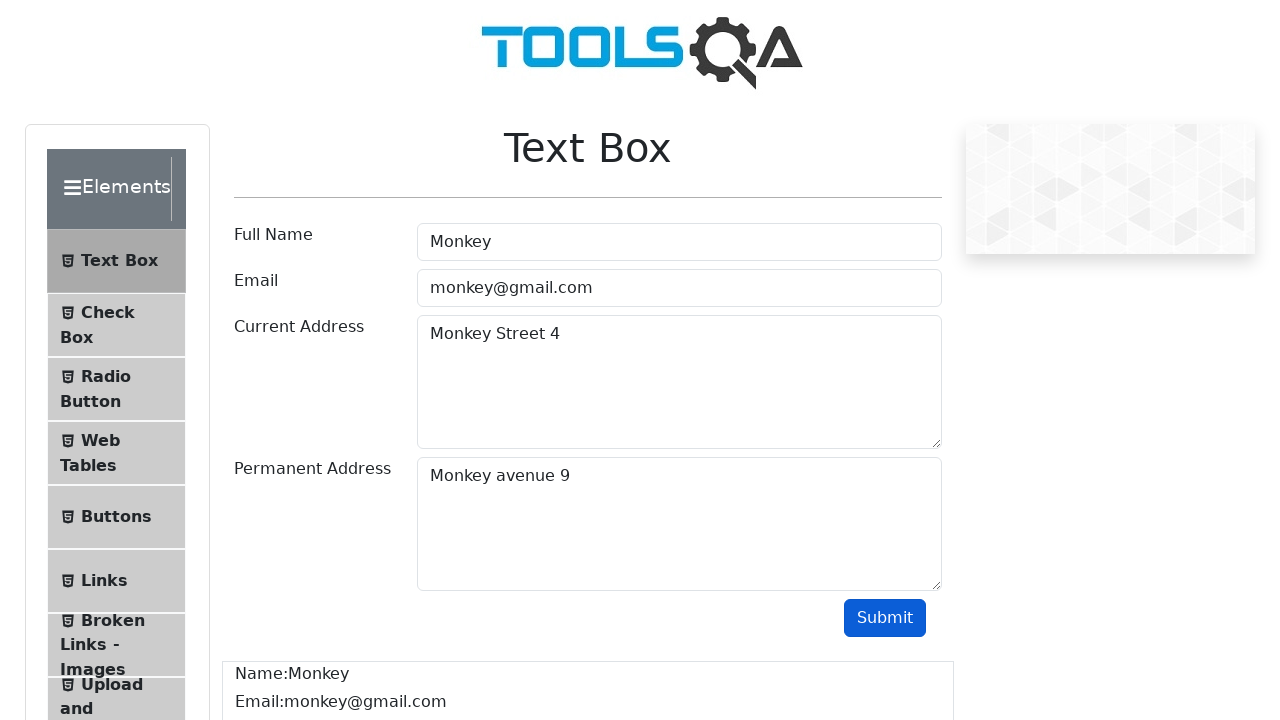

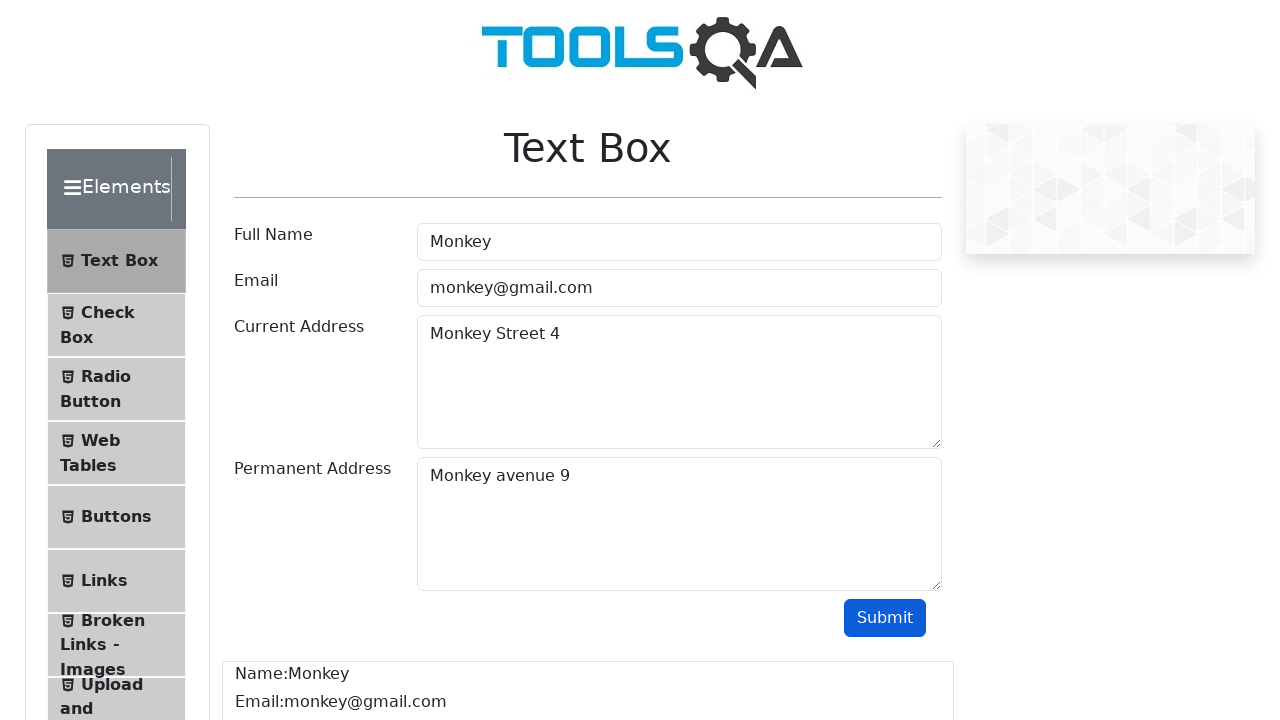